Tests a registration form by clicking on a card element, filling in name, email, and password fields, then submitting the form

Starting URL: https://demoapps.qspiders.com

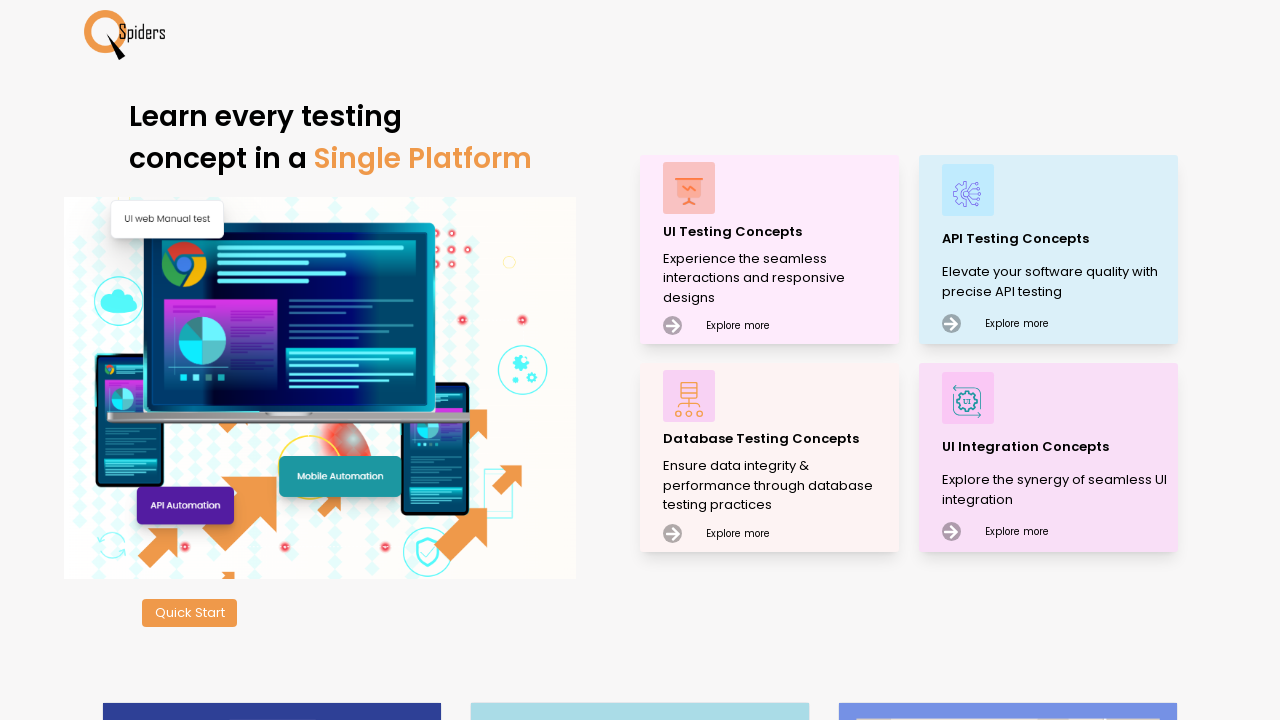

Clicked on the registration form card element at (770, 250) on main[class='w-[100%] h-[14.5rem] ps-7 flex flex-col justify-around p-[0.5rem] ro
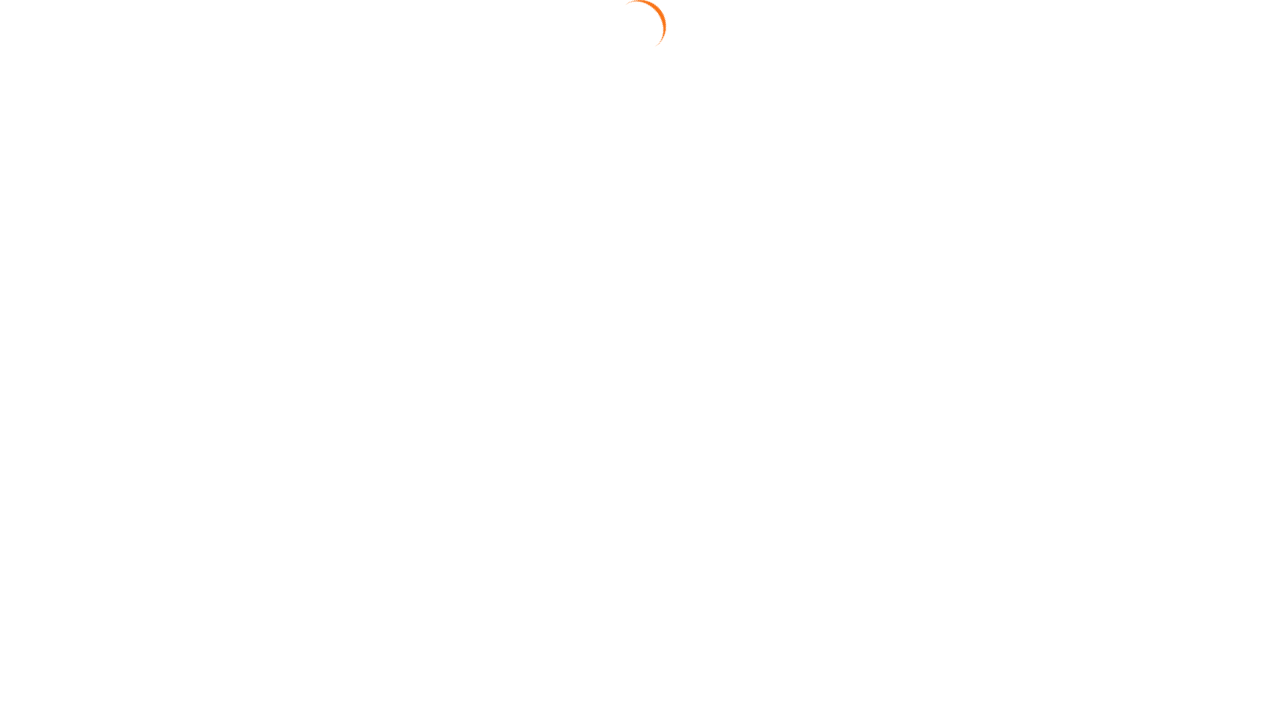

Name input field loaded and ready
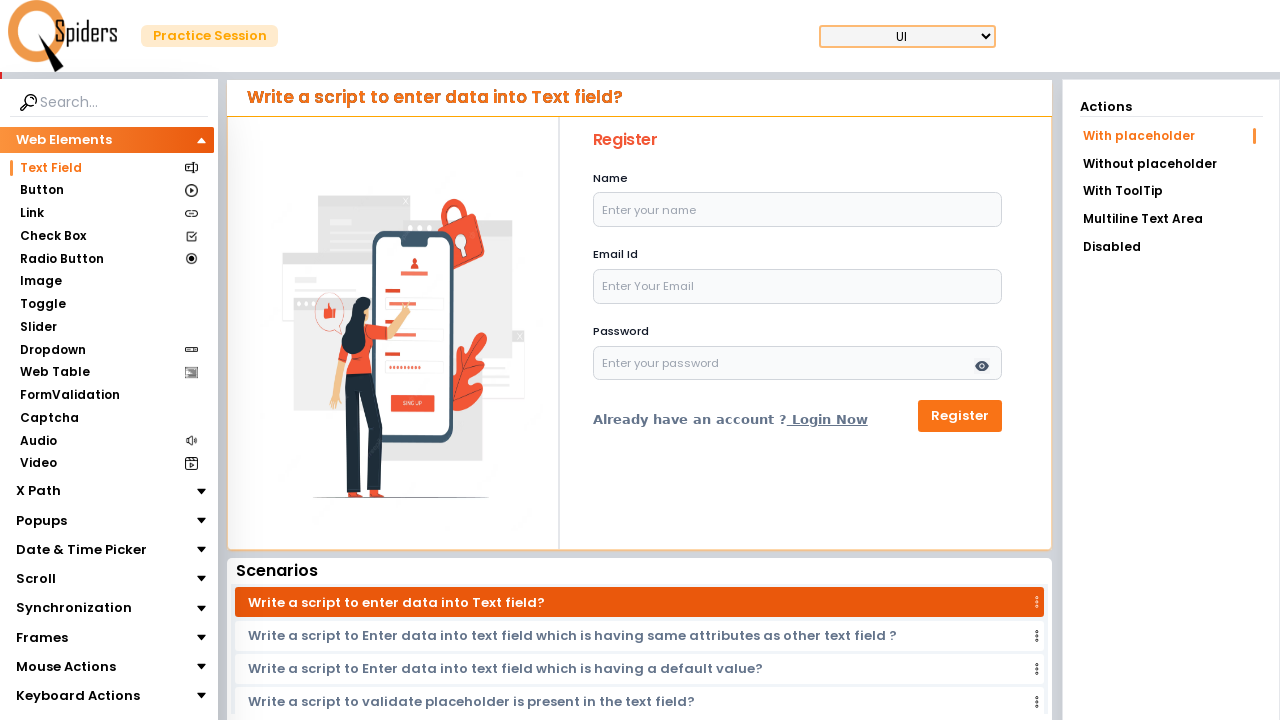

Filled name field with 'testuser456' on input[id='name']
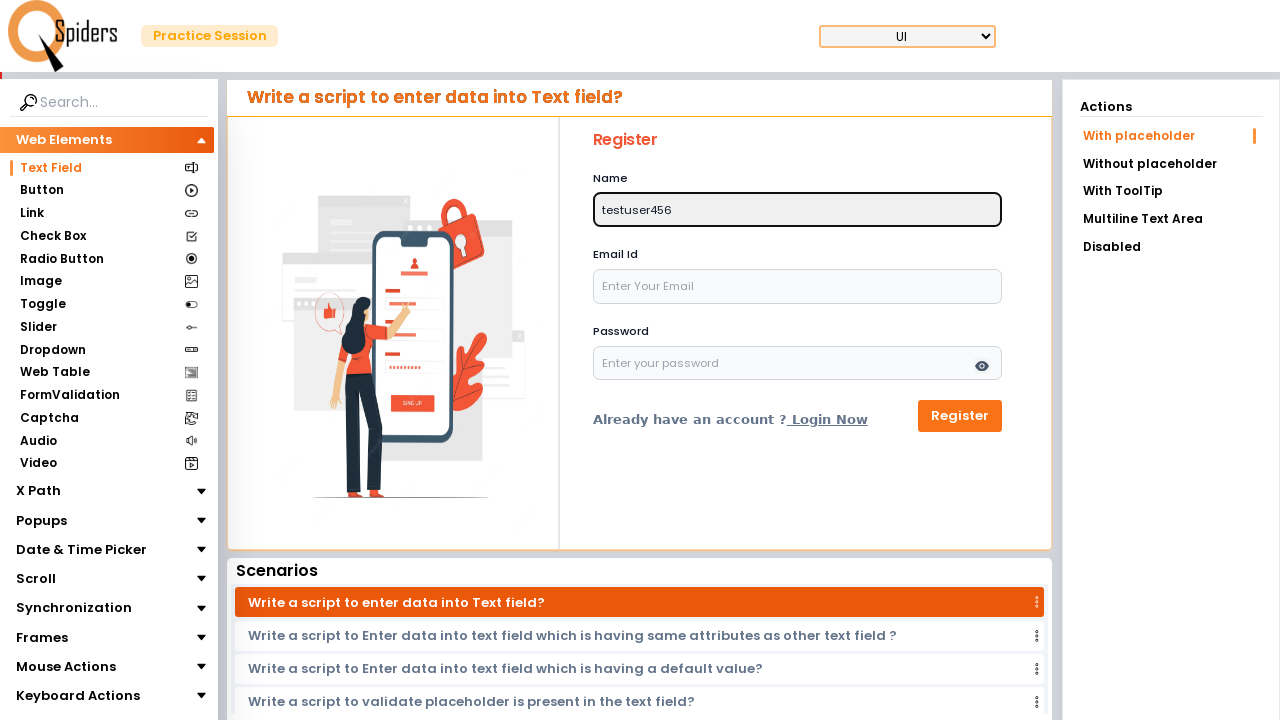

Filled email field with 'testuser456@example.com' on input[id='email']
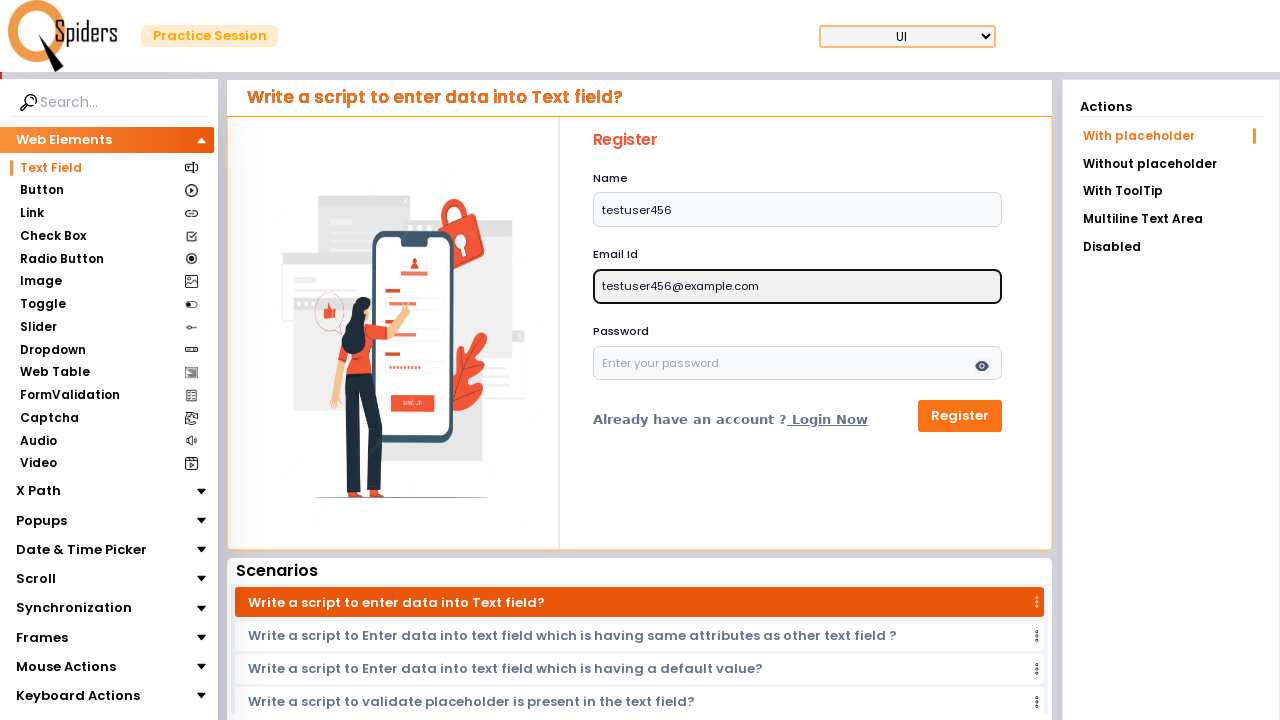

Filled password field with 'Test@Pass789' on input[id='password']
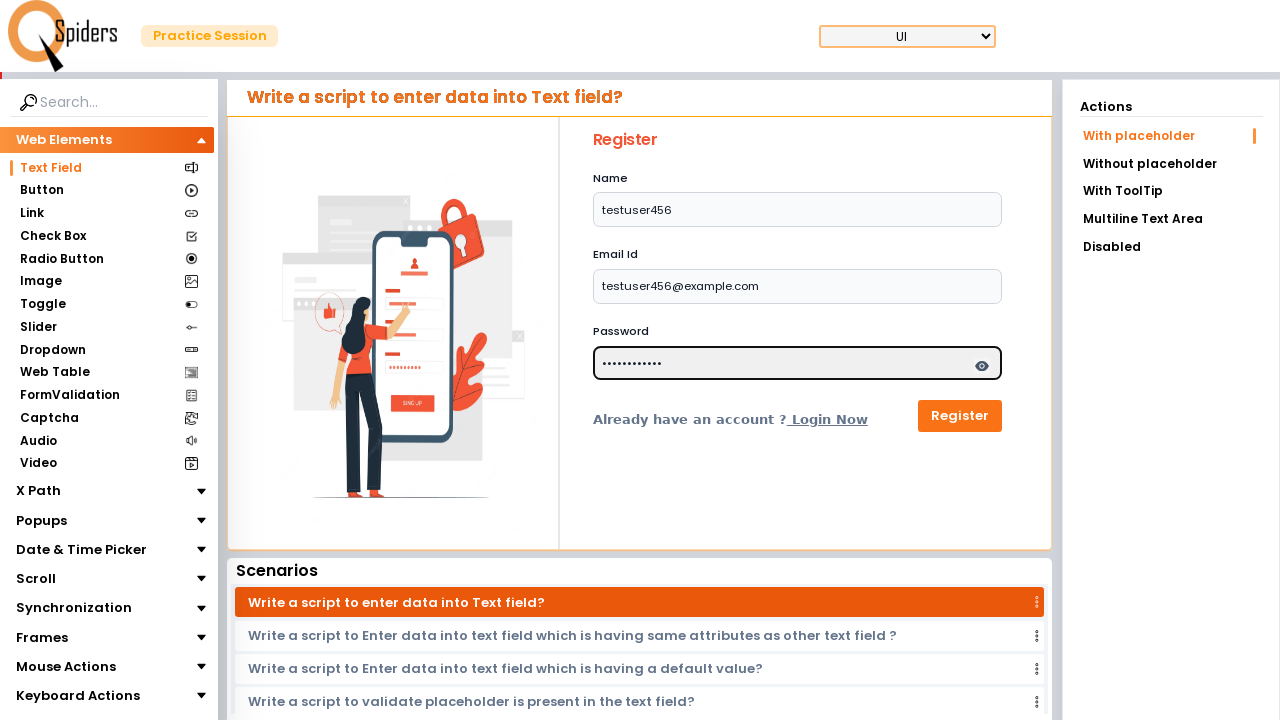

Clicked submit button to register the form at (960, 416) on button[type='submit']
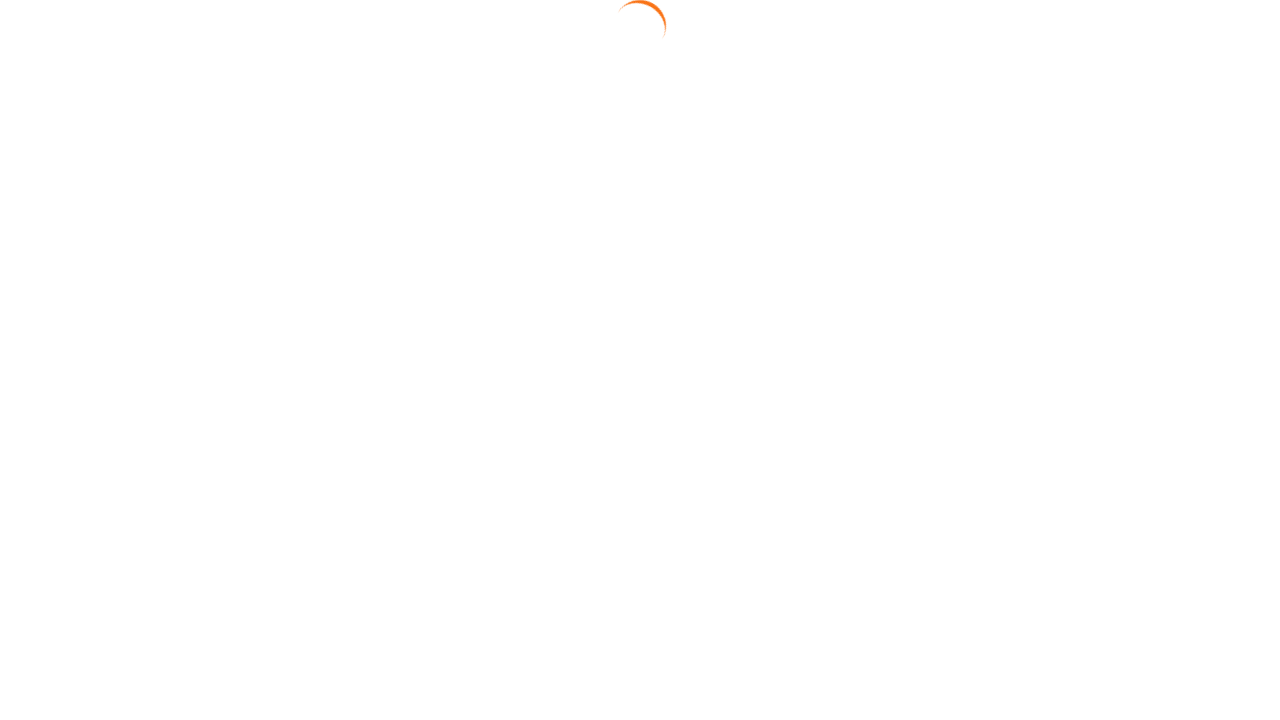

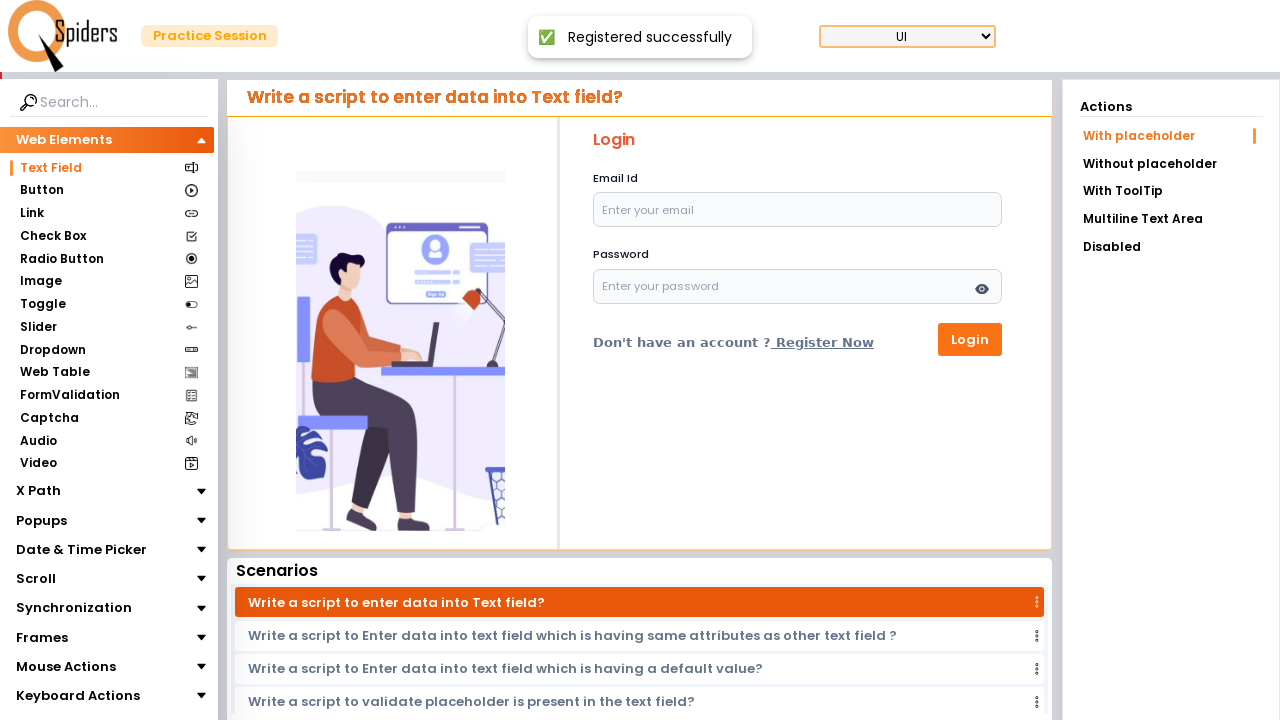